Tests that edits are saved when the edit input loses focus (blur event)

Starting URL: https://demo.playwright.dev/todomvc

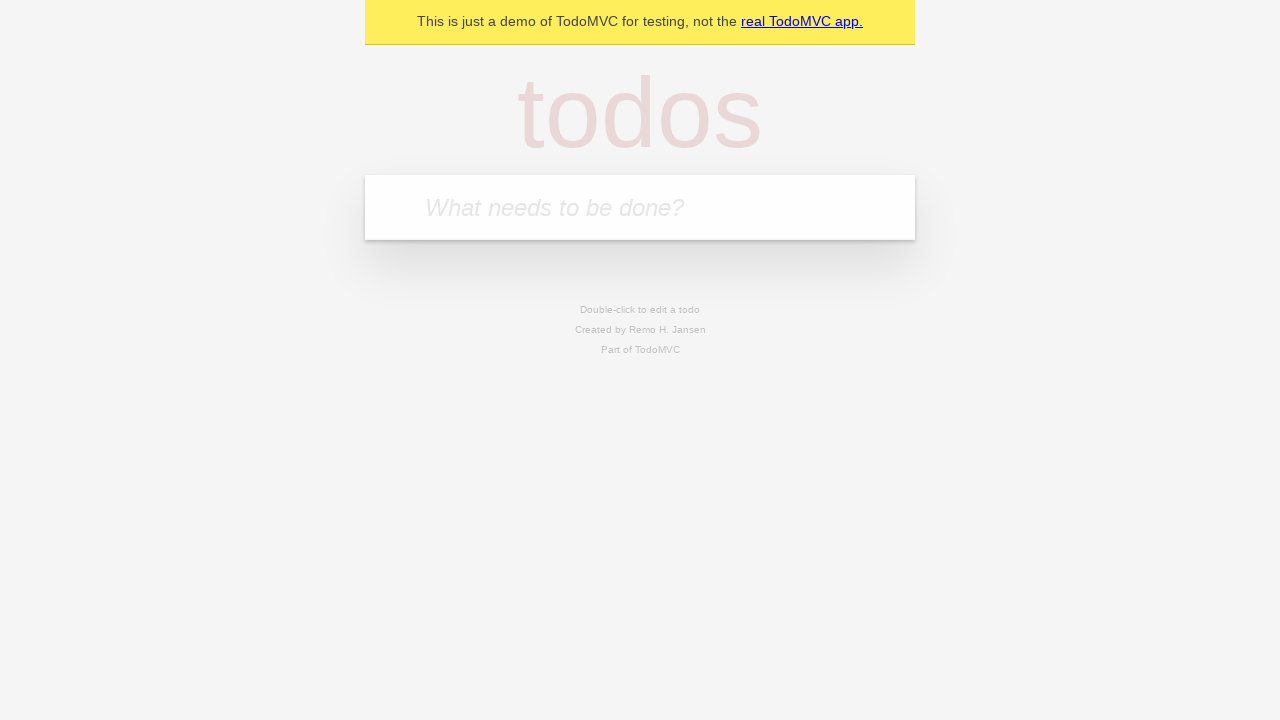

Filled todo input with 'buy some cheese' on internal:attr=[placeholder="What needs to be done?"i]
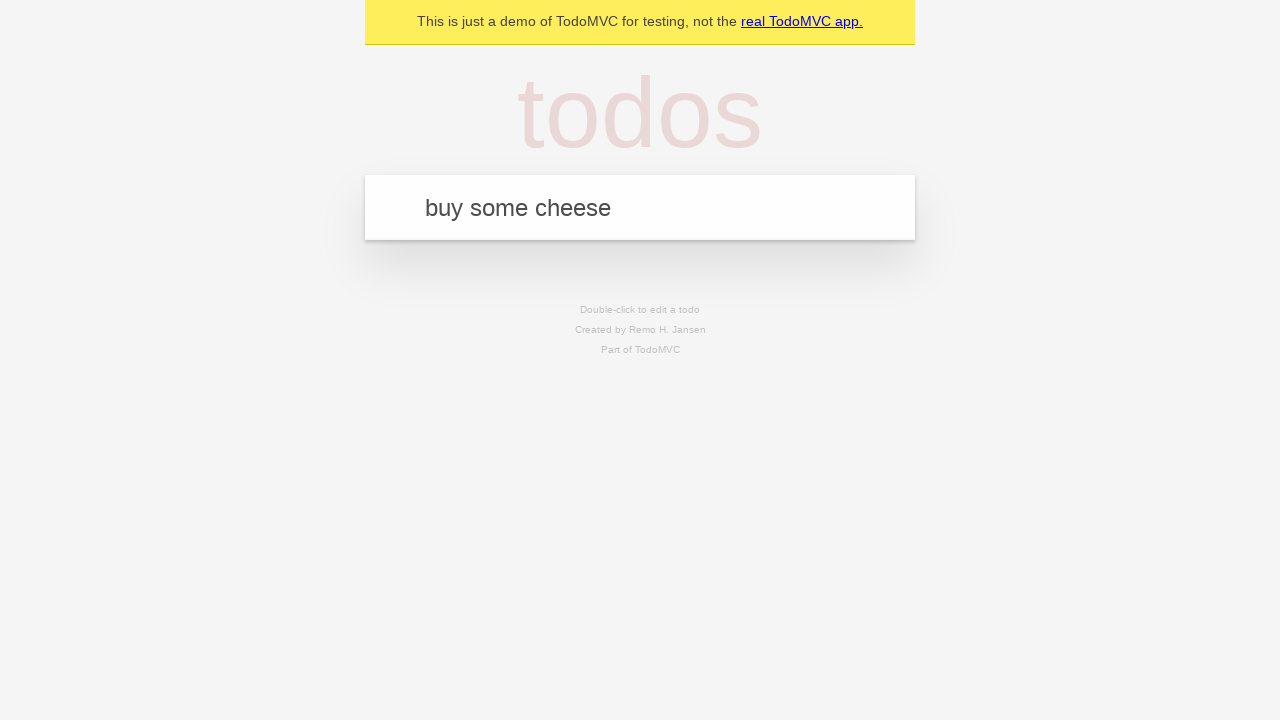

Pressed Enter to create first todo on internal:attr=[placeholder="What needs to be done?"i]
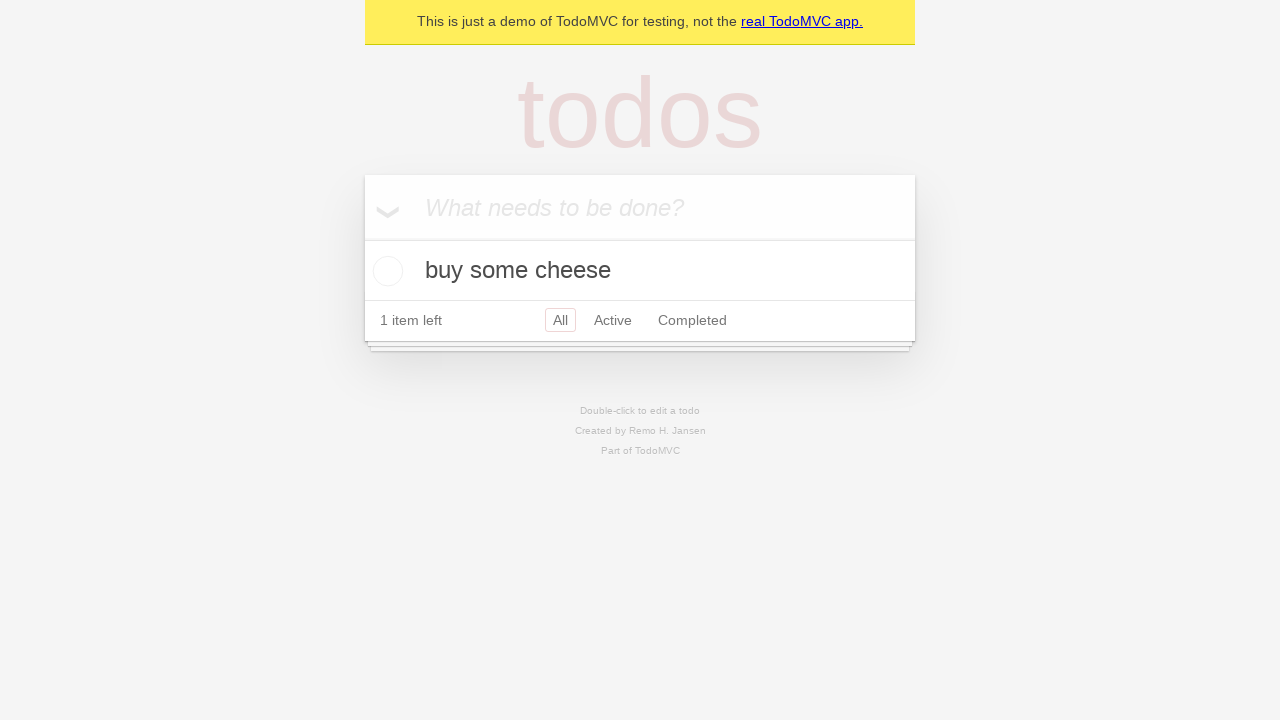

Filled todo input with 'feed the cat' on internal:attr=[placeholder="What needs to be done?"i]
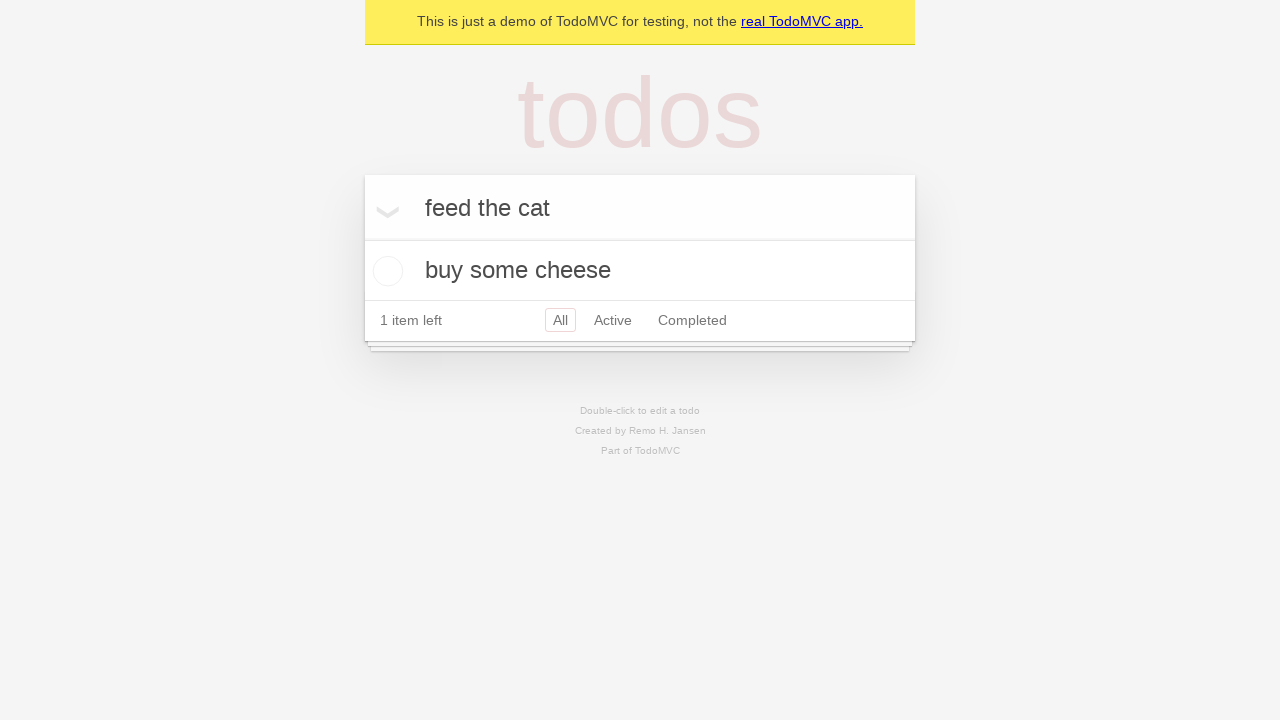

Pressed Enter to create second todo on internal:attr=[placeholder="What needs to be done?"i]
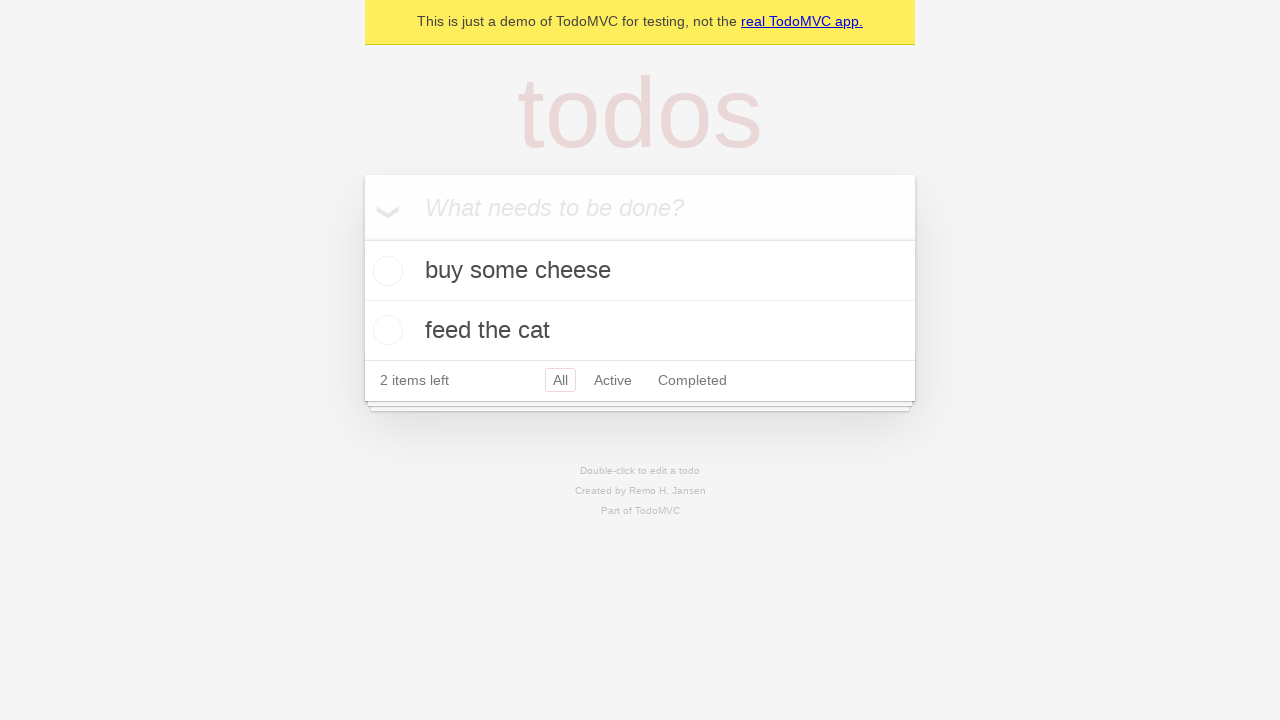

Filled todo input with 'book a doctors appointment' on internal:attr=[placeholder="What needs to be done?"i]
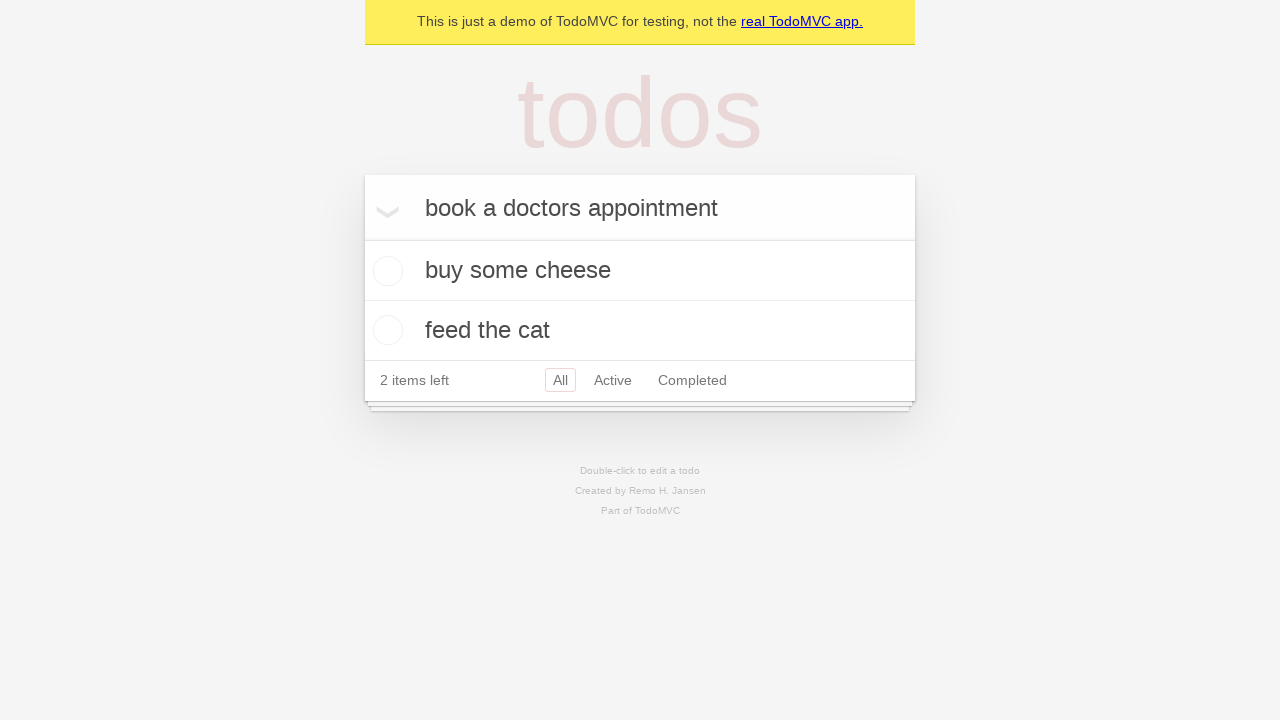

Pressed Enter to create third todo on internal:attr=[placeholder="What needs to be done?"i]
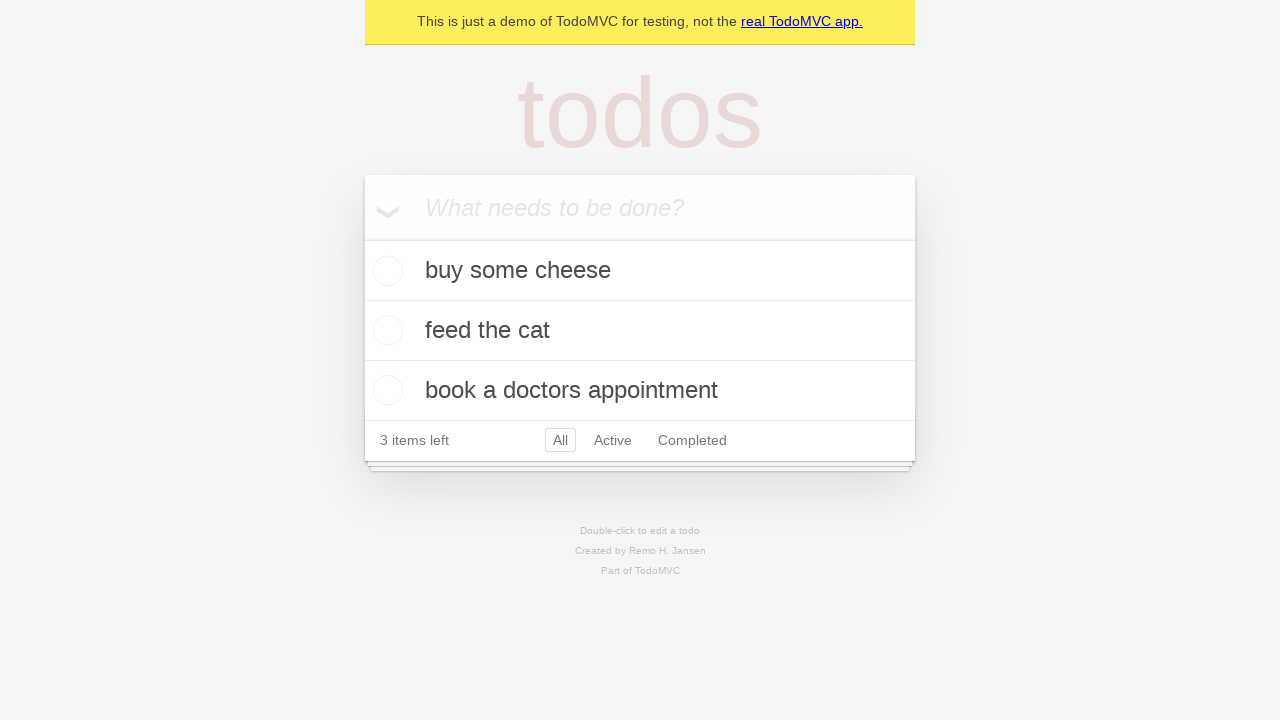

Double-clicked second todo to enter edit mode at (640, 331) on internal:testid=[data-testid="todo-item"s] >> nth=1
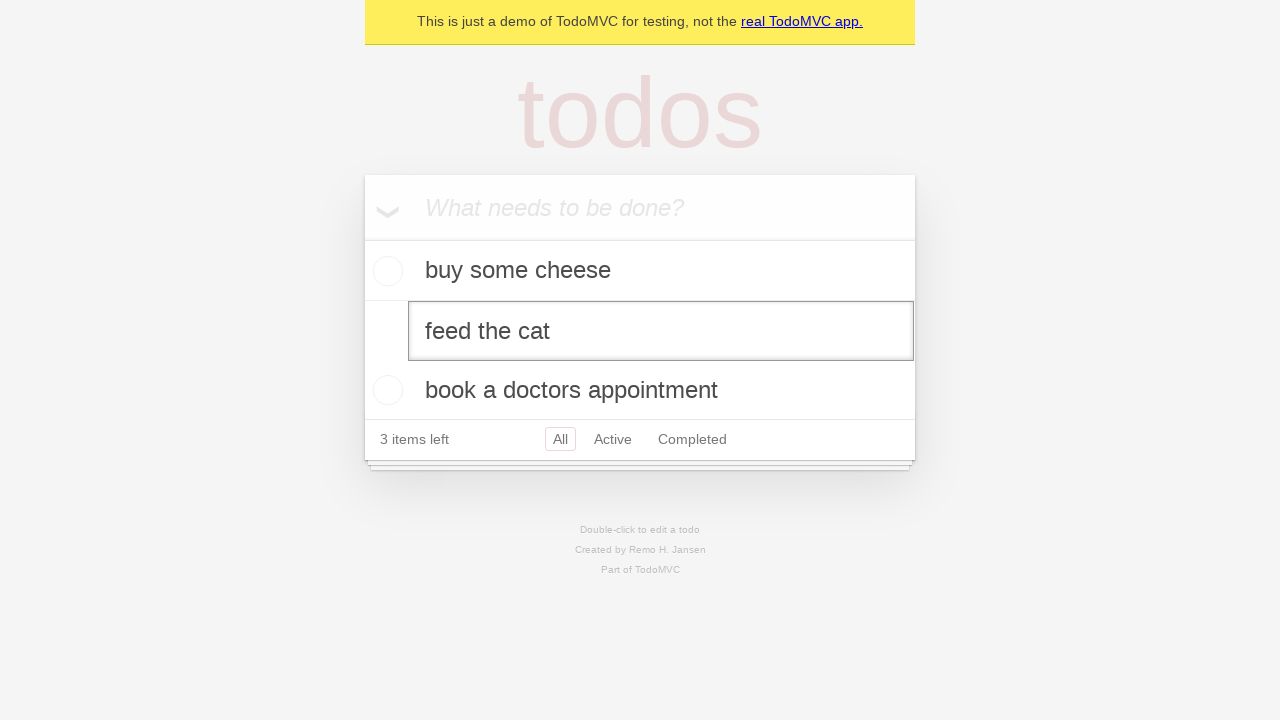

Filled edit textbox with 'buy some sausages' on internal:testid=[data-testid="todo-item"s] >> nth=1 >> internal:role=textbox[nam
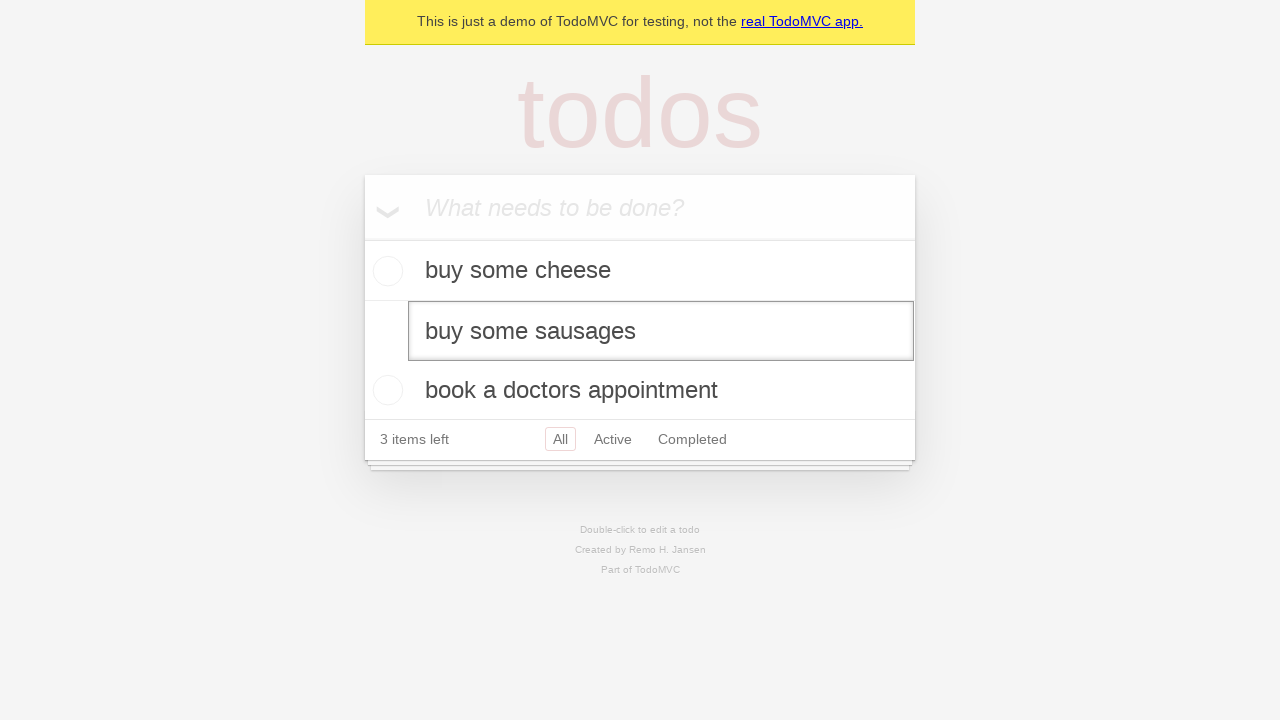

Dispatched blur event on edit textbox to save changes
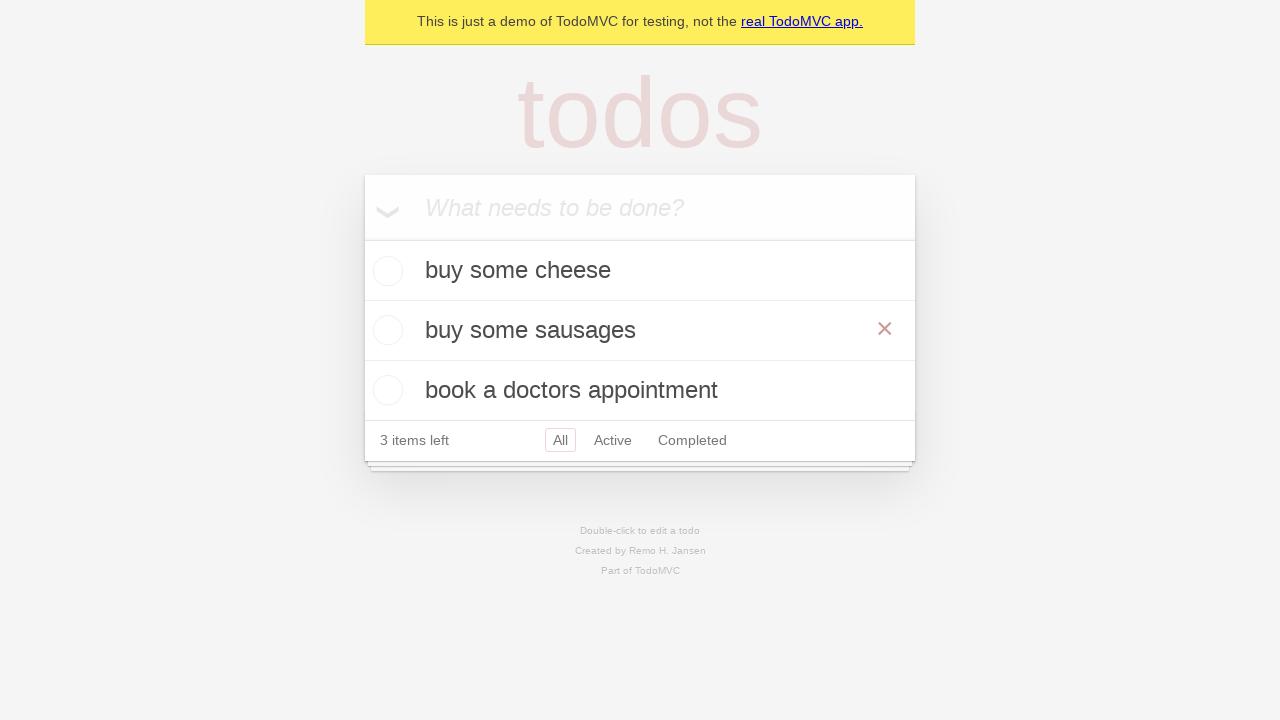

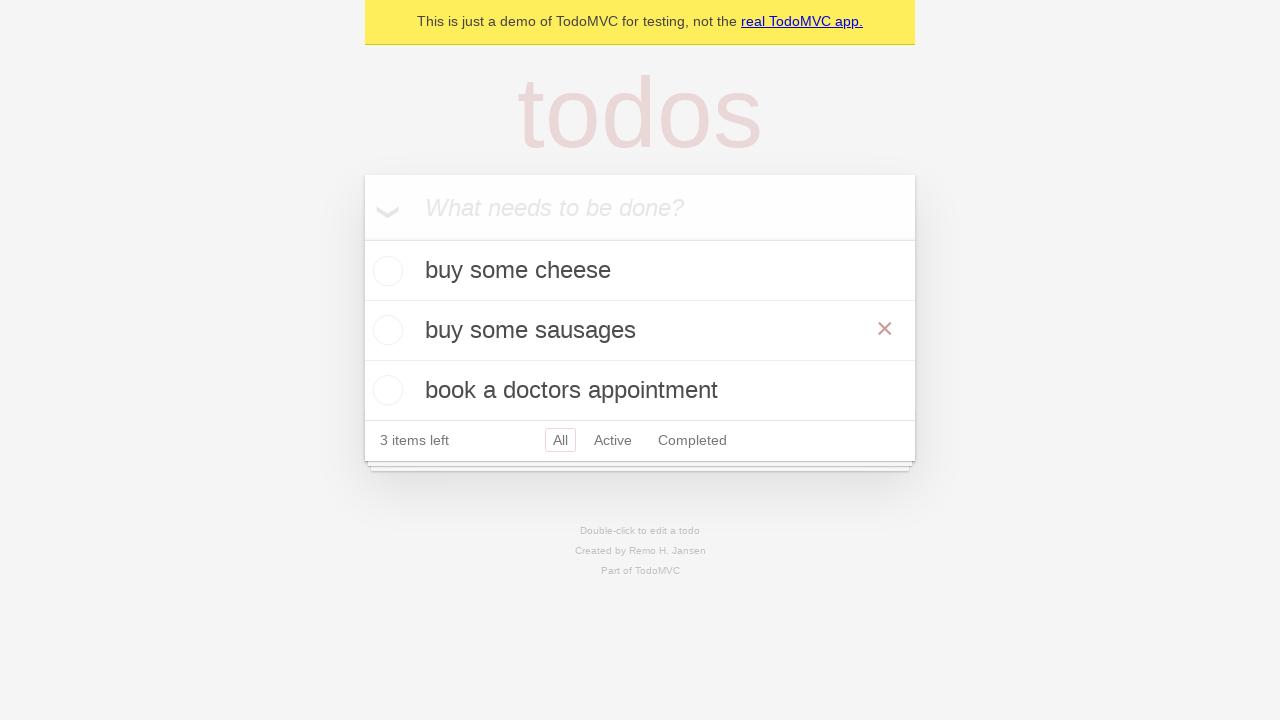